Tests e-commerce product search and add to cart functionality by searching for products containing "ca", verifying results count, and adding Capsicum to cart

Starting URL: https://rahulshettyacademy.com/seleniumPractise/#/

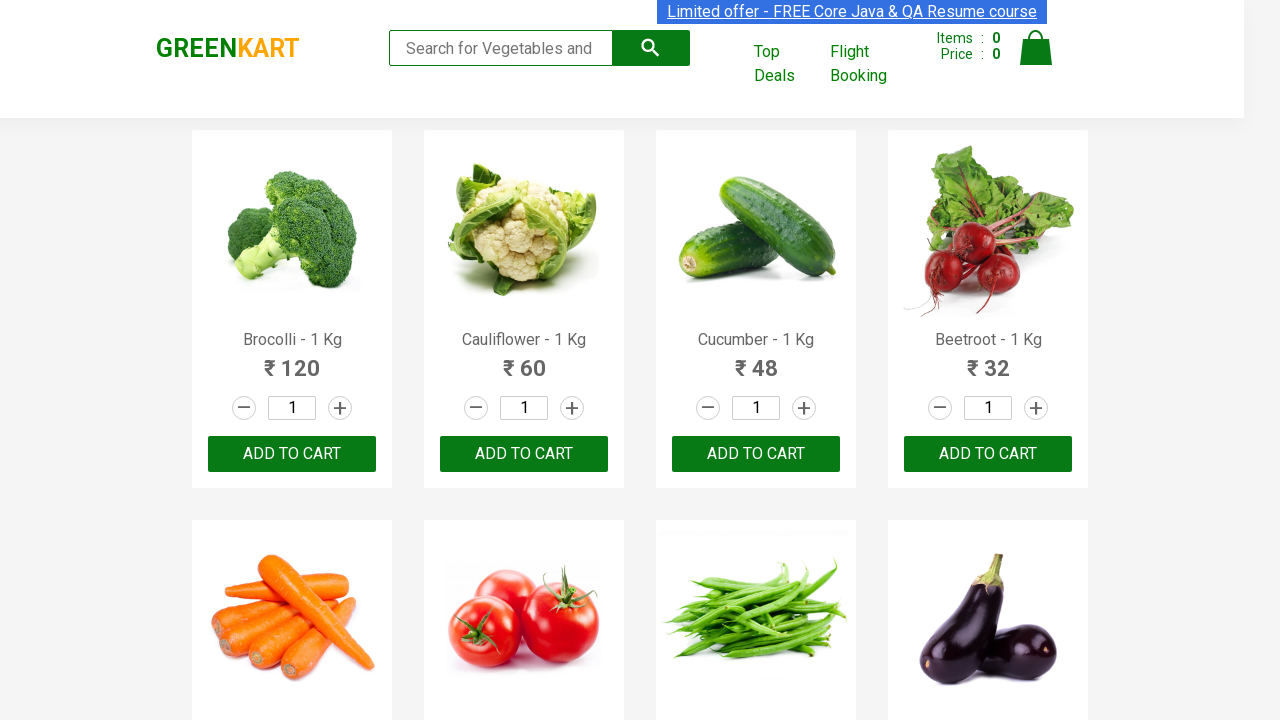

Filled search field with 'ca' on .search-keyword
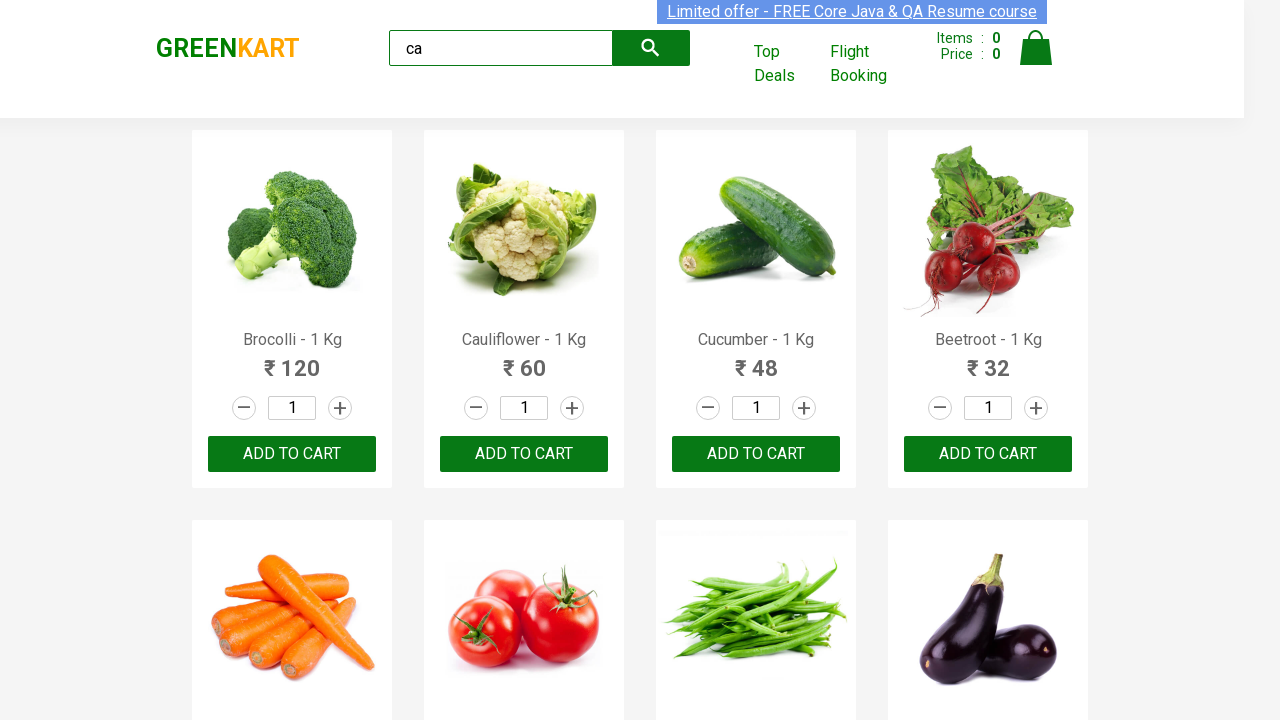

Products with 'ca' search results loaded and visible
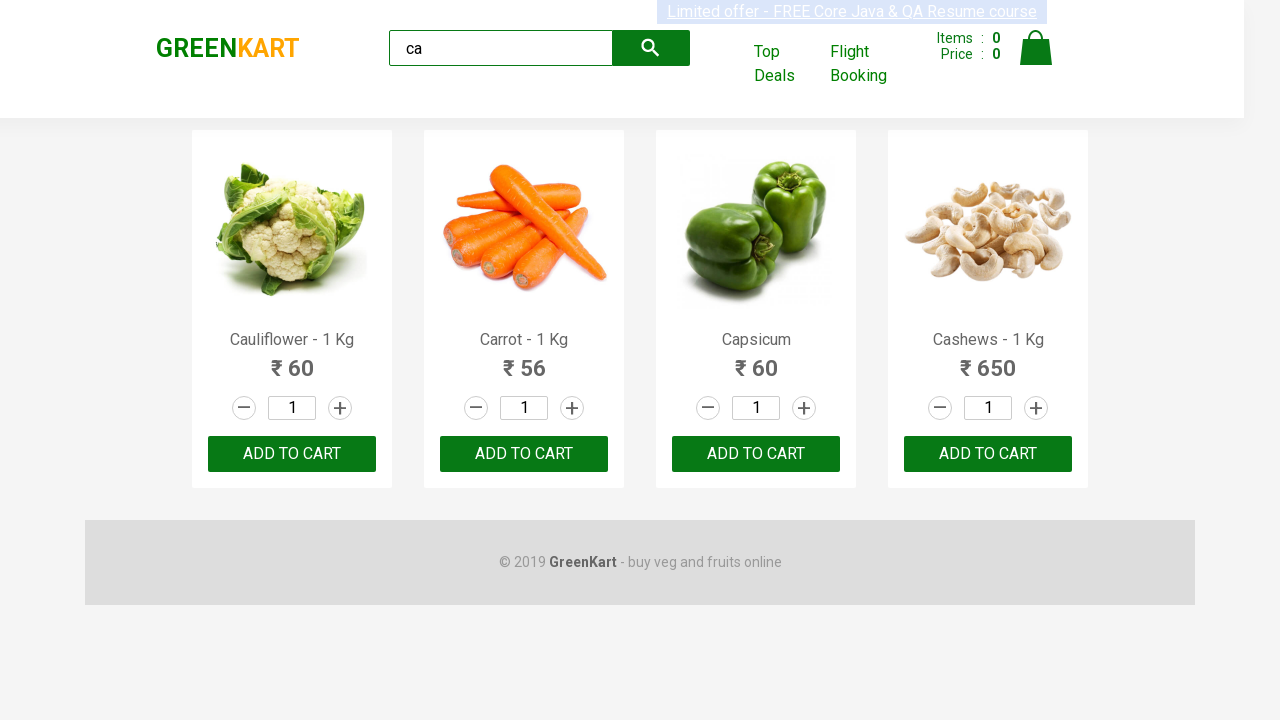

Retrieved 4 product(s) from search results
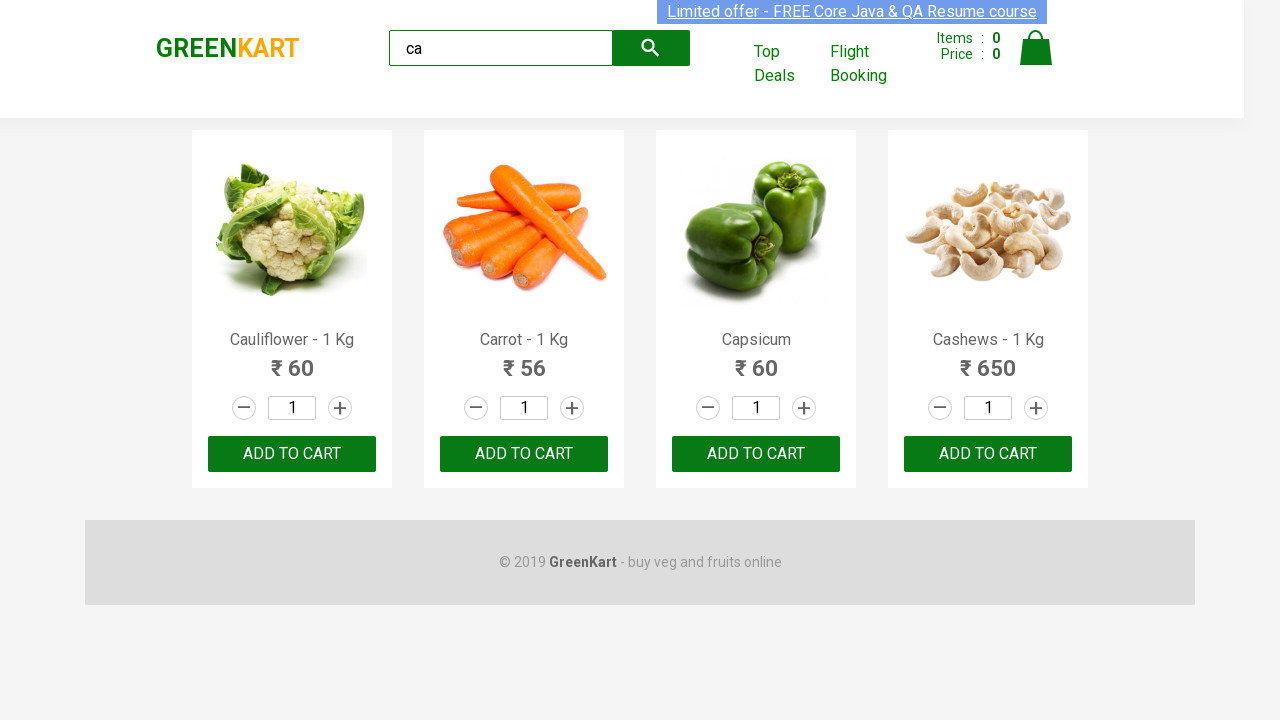

Found product: Cauliflower - 1 Kg
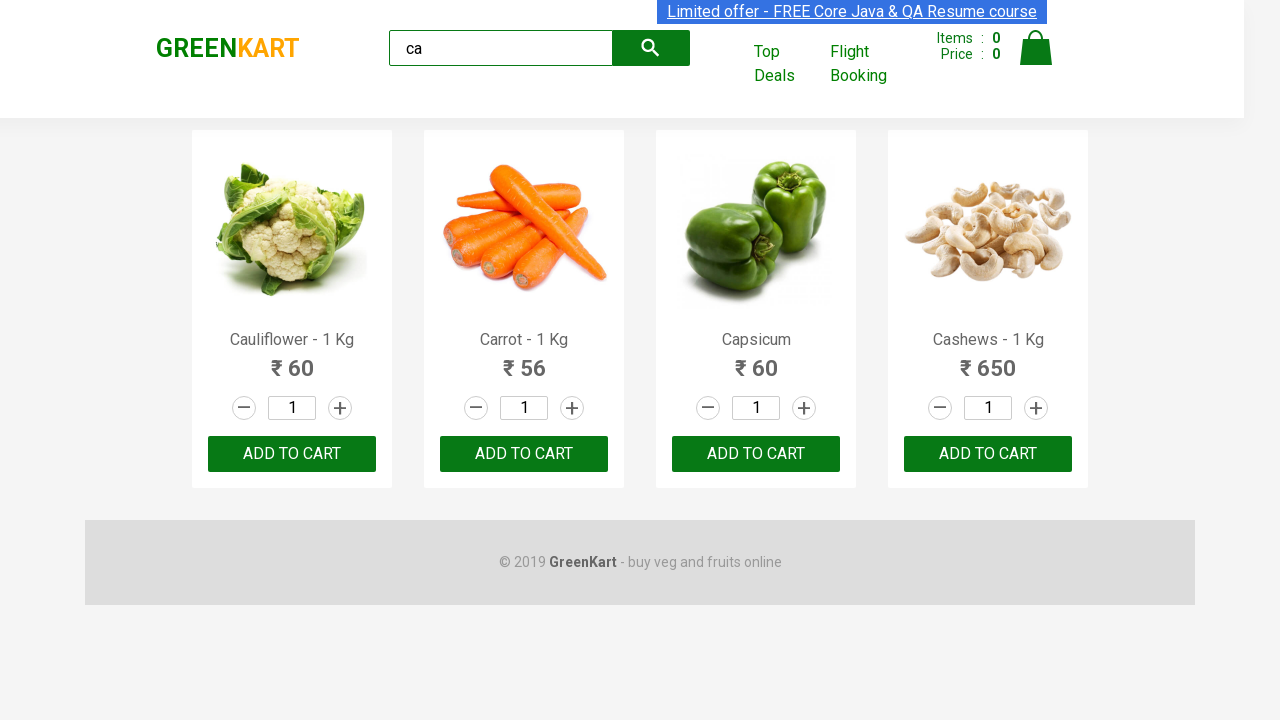

Found product: Carrot - 1 Kg
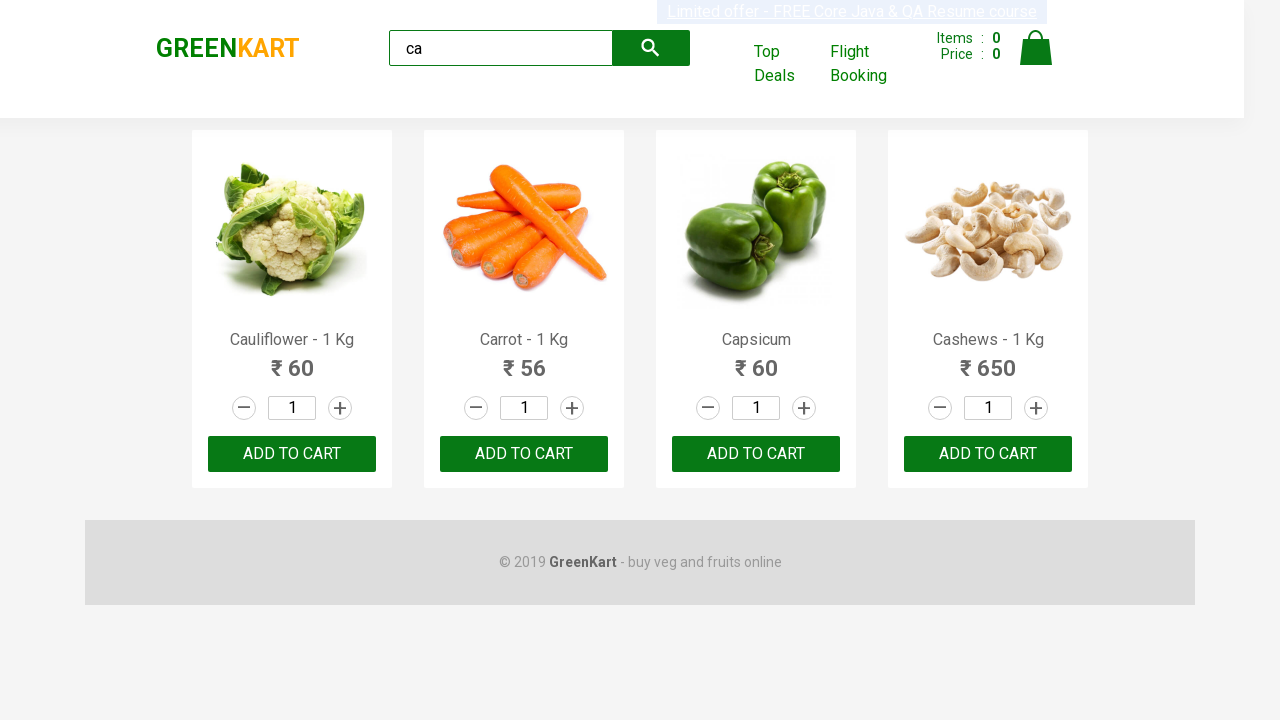

Found product: Capsicum
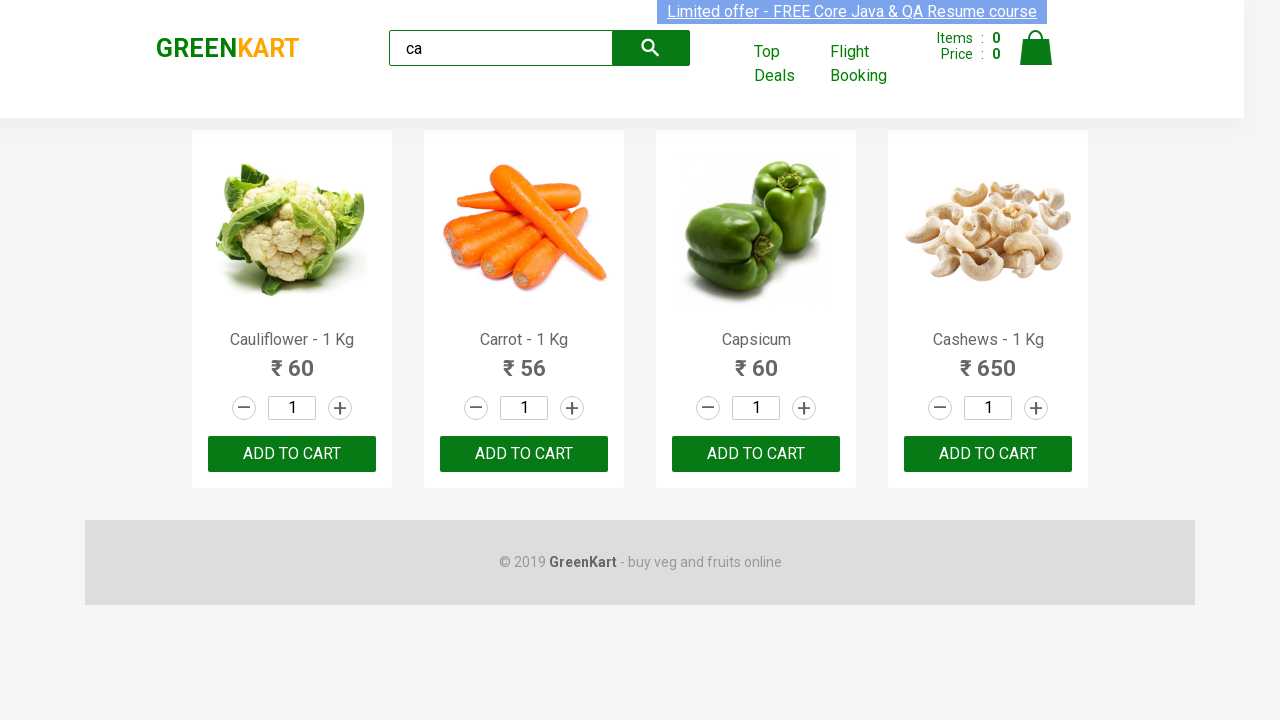

Clicked 'Add to Cart' button for Capsicum product at (756, 454) on .products .product >> nth=2 >> button
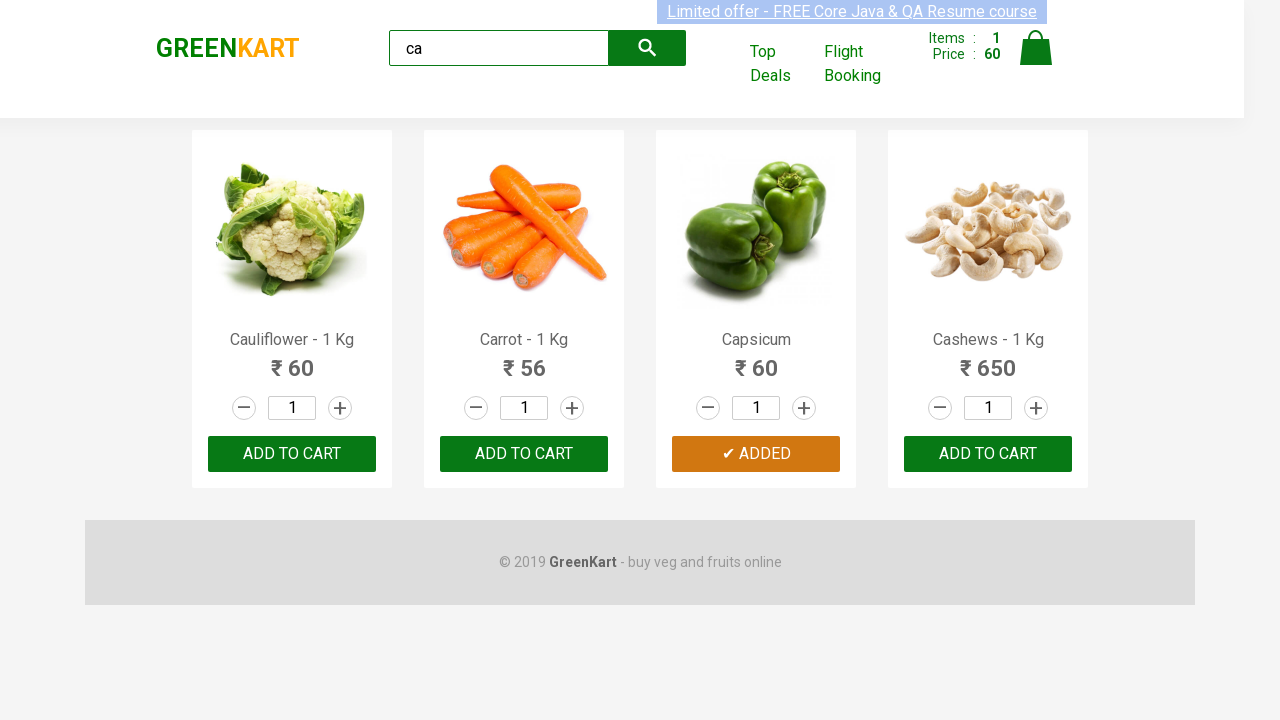

Retrieved brand text: GREENKART
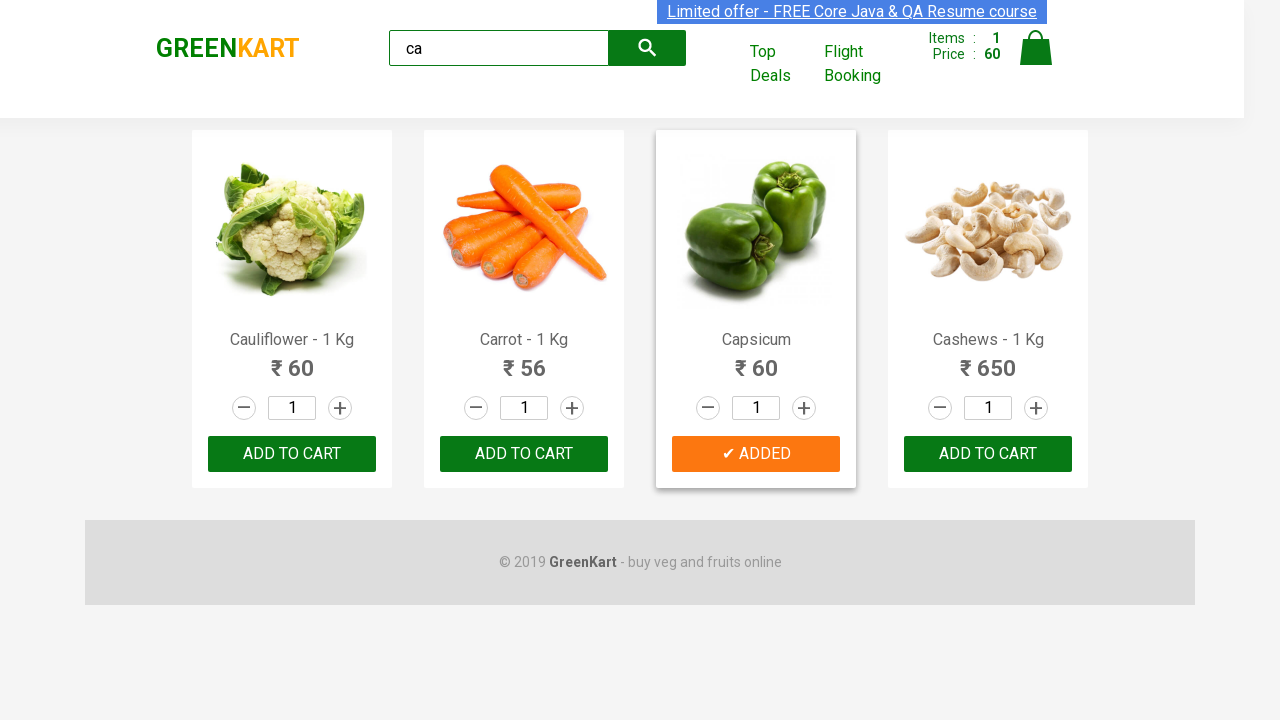

Verified brand text matches 'GREENKART'
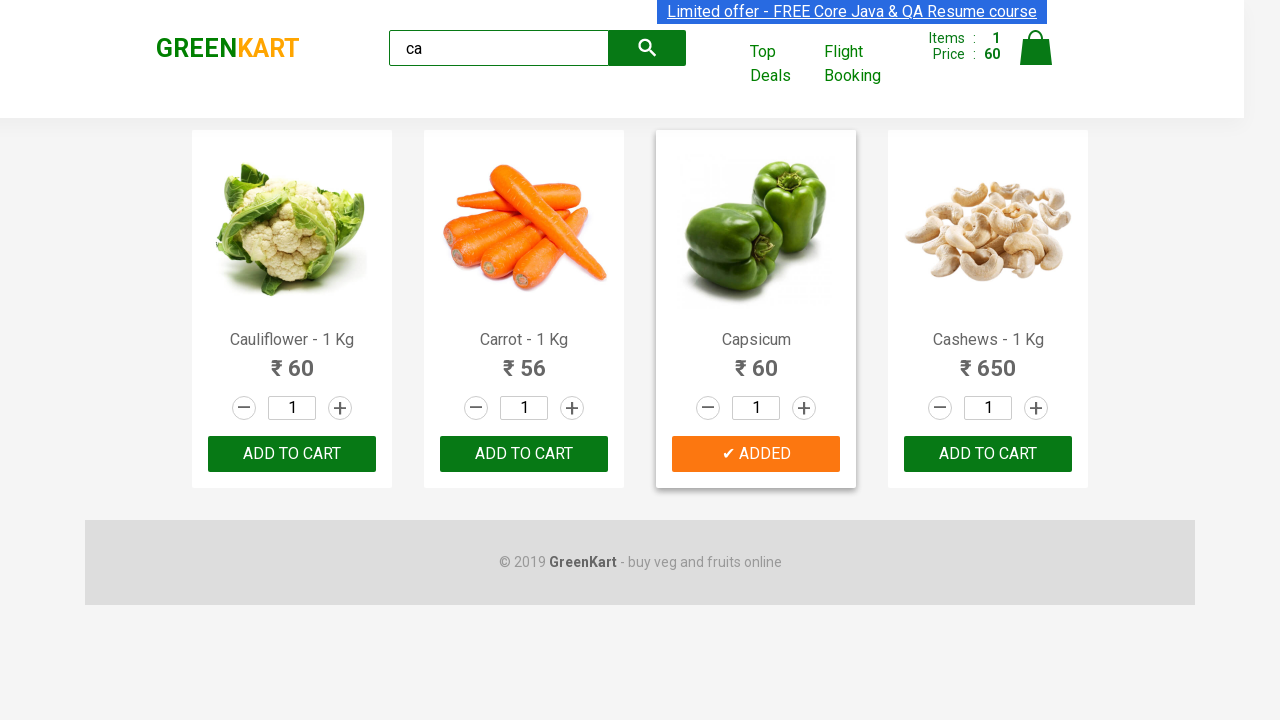

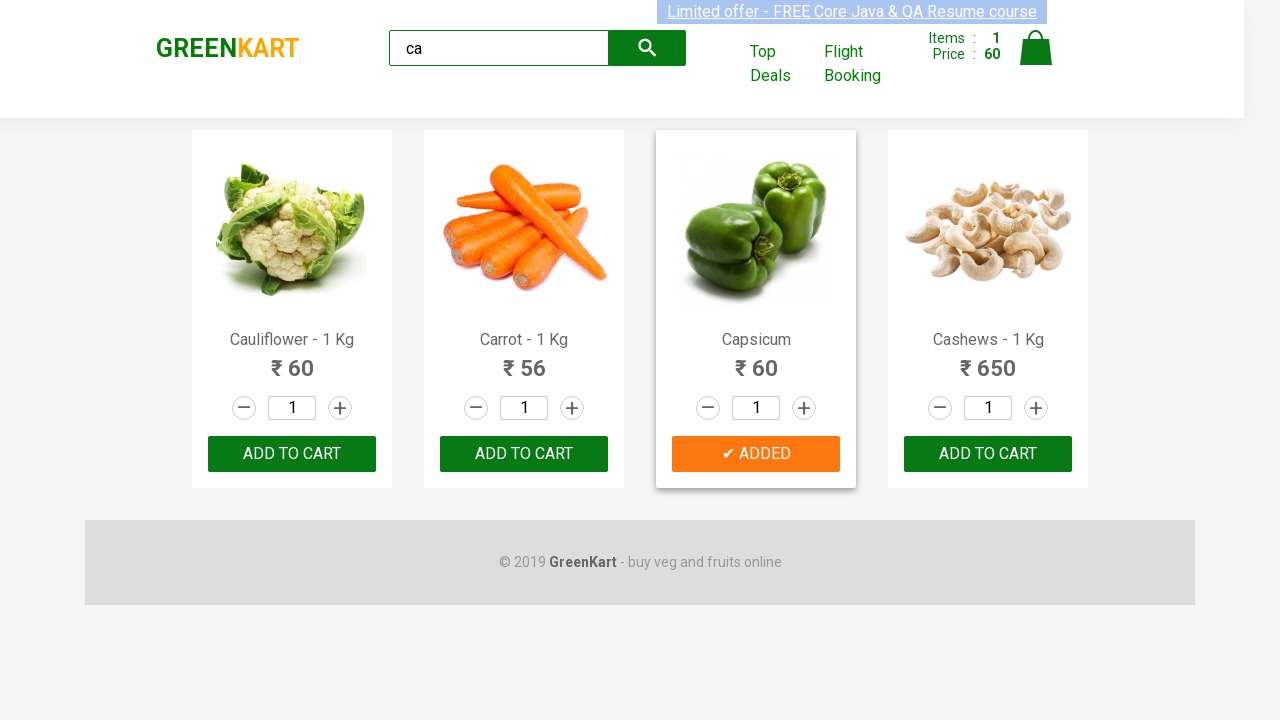